Tests JavaScript alert handling by filling a name field, triggering alerts, and accepting/dismissing them

Starting URL: https://rahulshettyacademy.com/AutomationPractice/

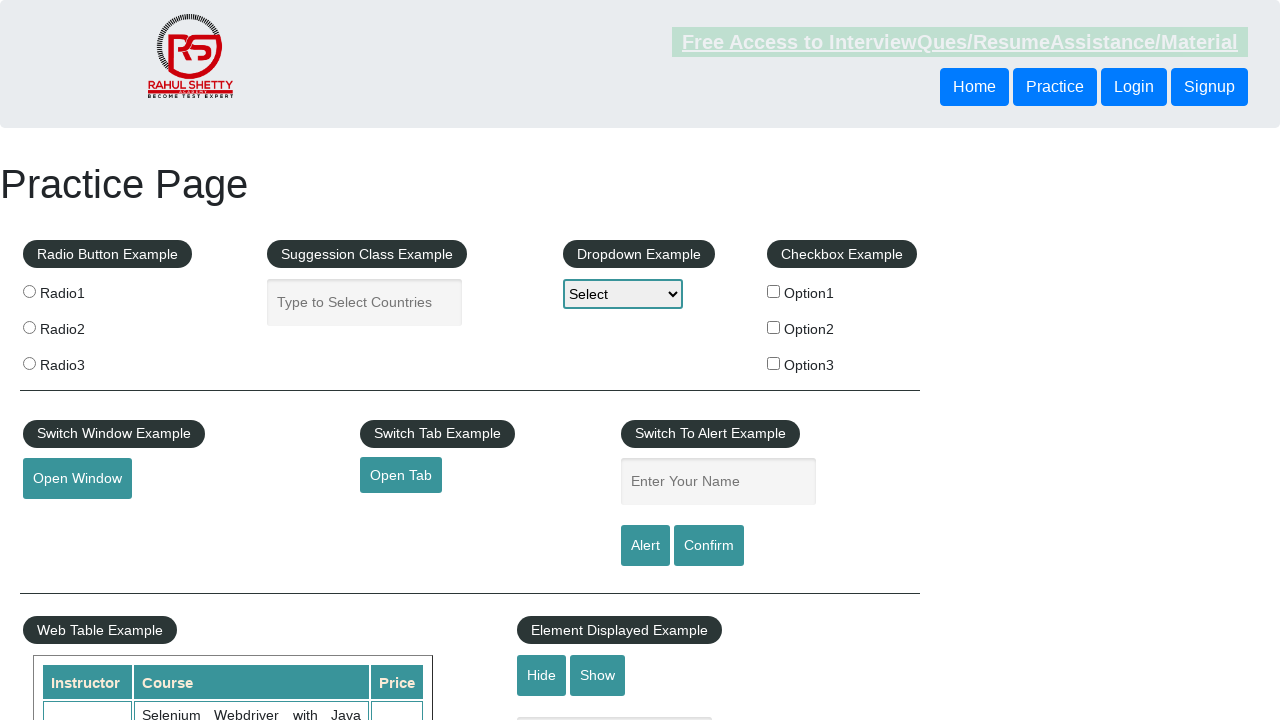

Filled name field with 'Ankit is the highest paid QA' on #name
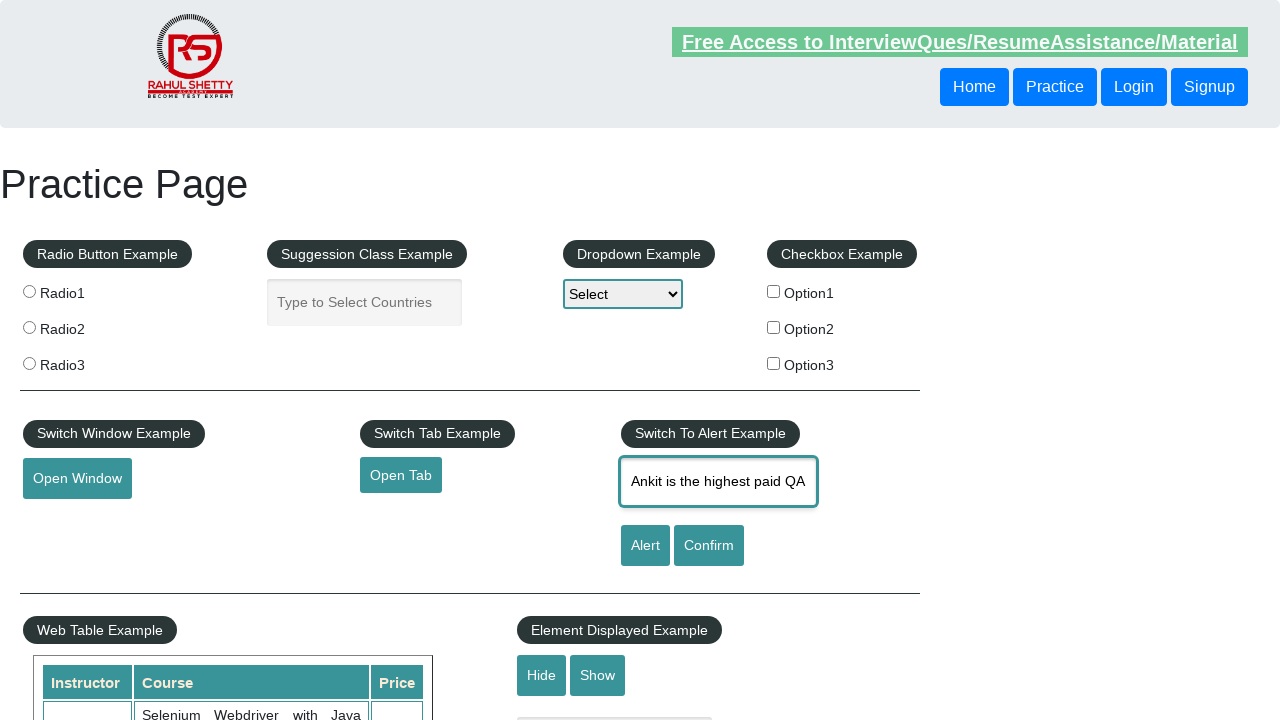

Registered dialog handler to accept alerts
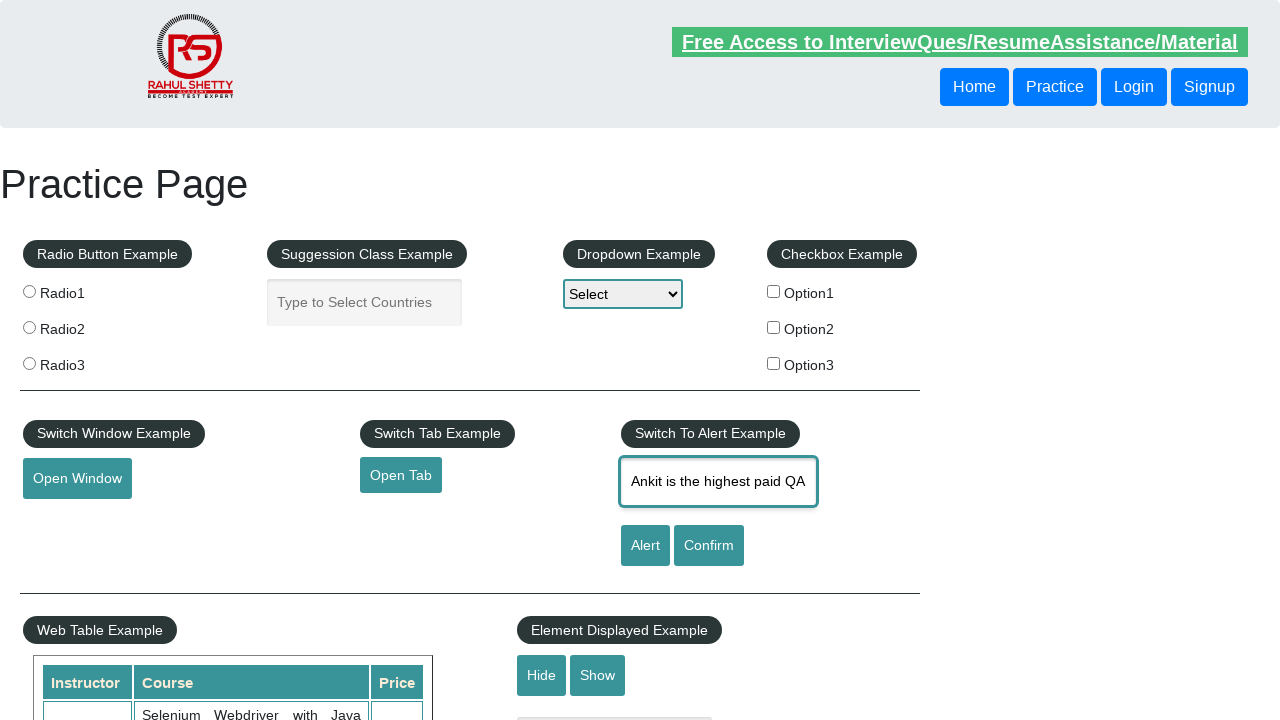

Clicked alert button to trigger JavaScript alert at (645, 546) on #alertbtn
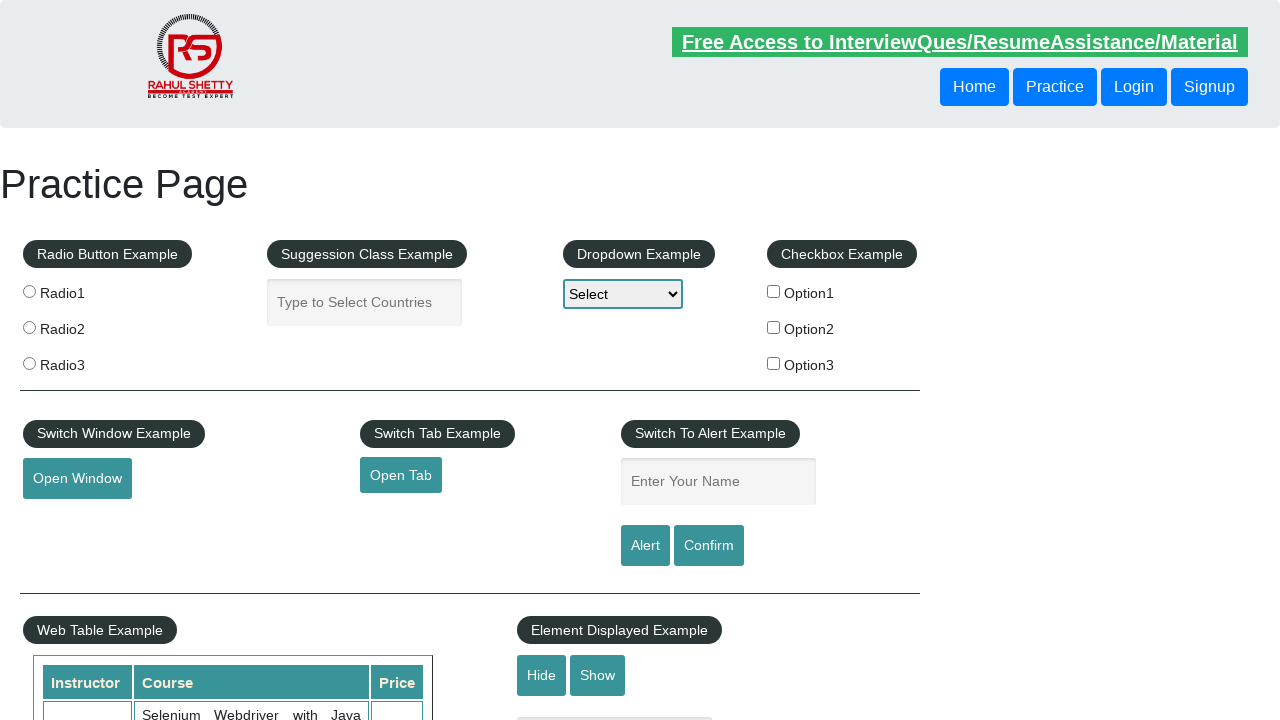

Waited 1500ms for alert to be handled
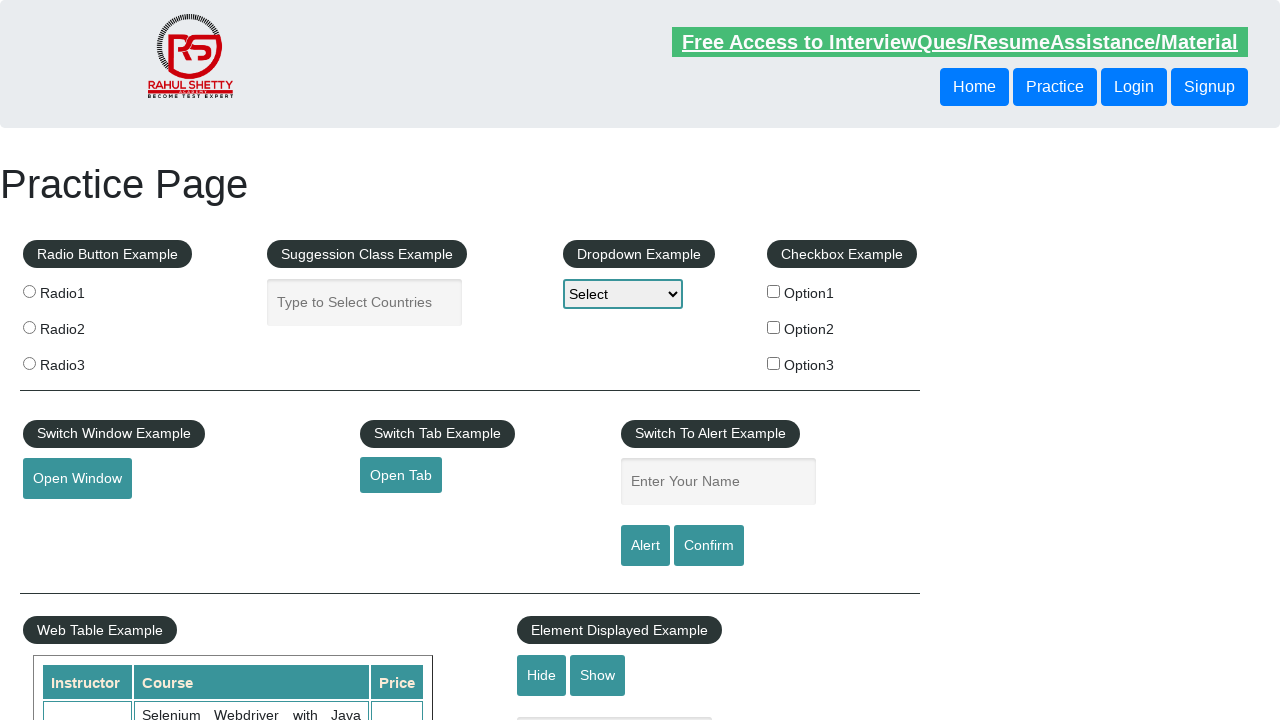

Filled name field again with 'Ankit is the highest paid QA' on #name
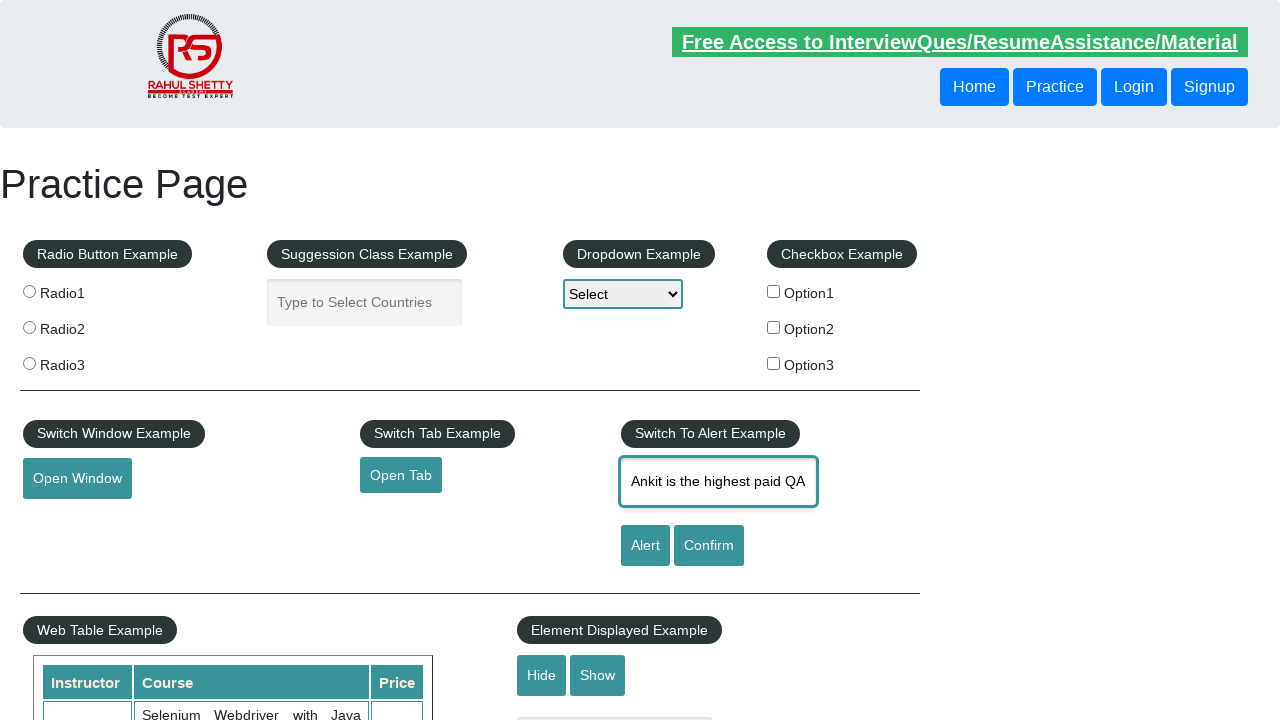

Registered dialog handler to dismiss dialogs
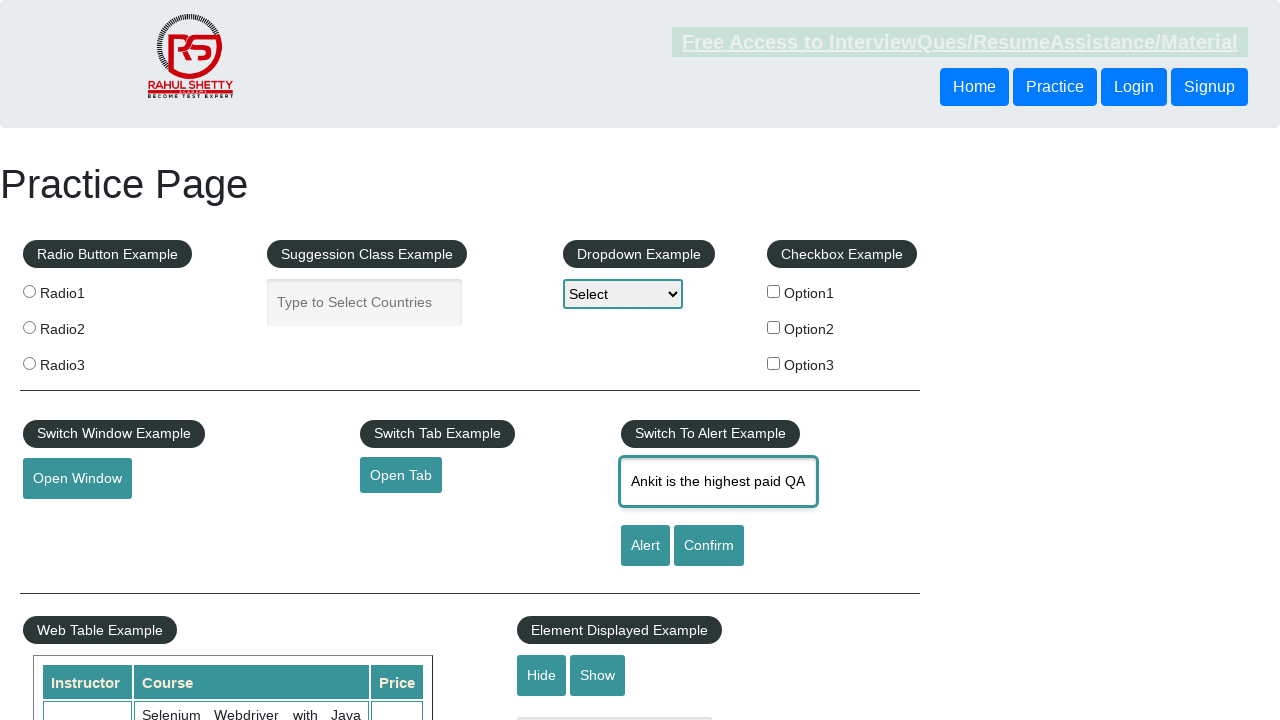

Clicked confirm button to trigger confirmation dialog at (709, 546) on #confirmbtn
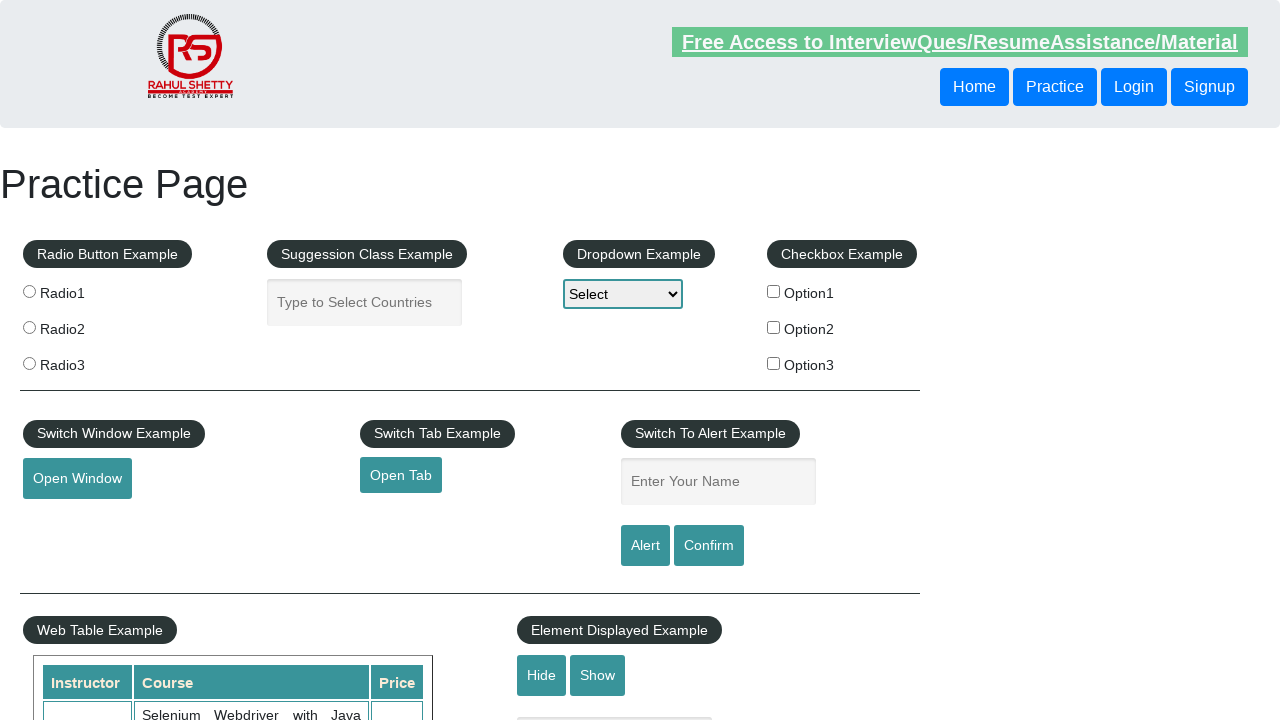

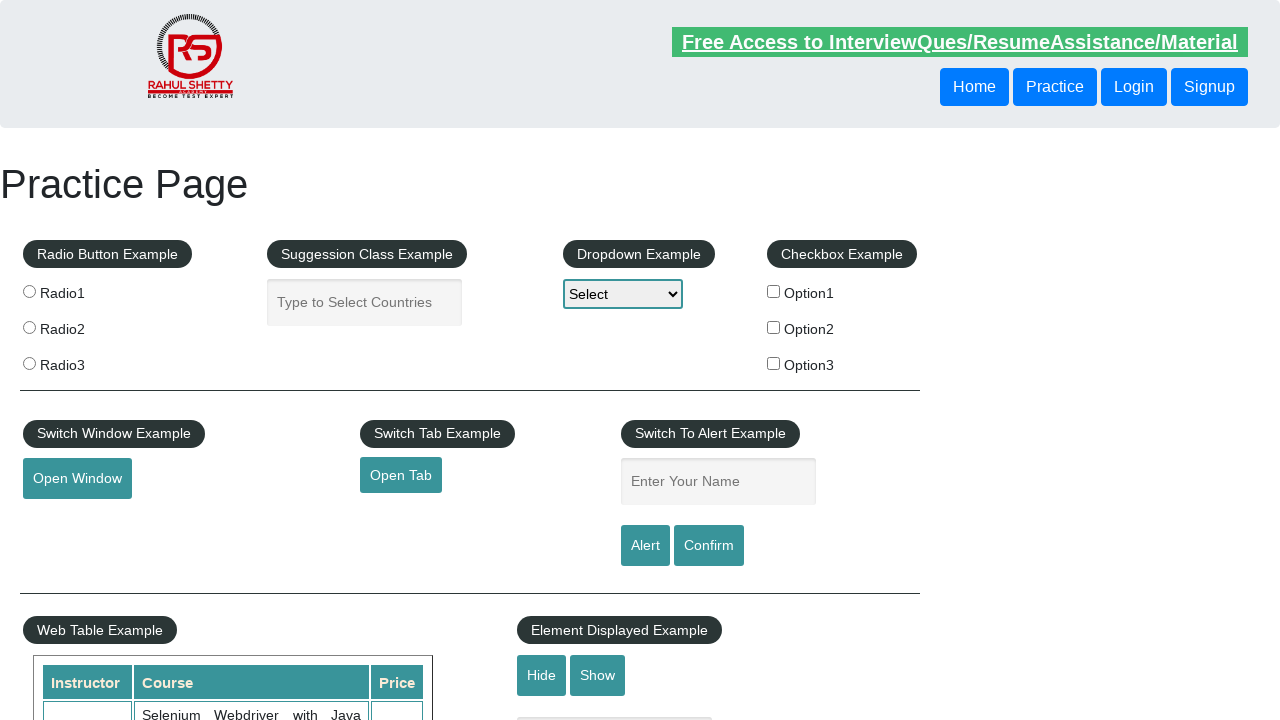